Navigates to the AIUB (American International University-Bangladesh) website and maximizes the browser window to verify the page loads correctly.

Starting URL: https://www.aiub.edu/

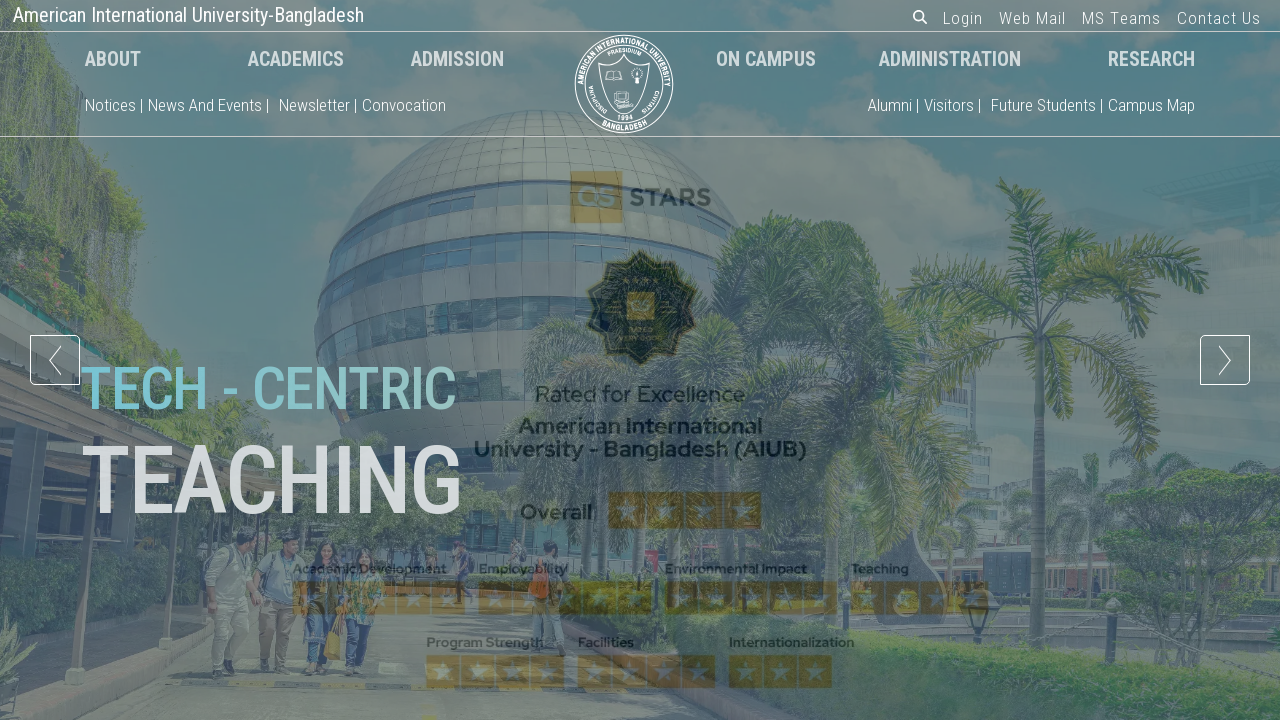

Navigated to AIUB website at https://www.aiub.edu/
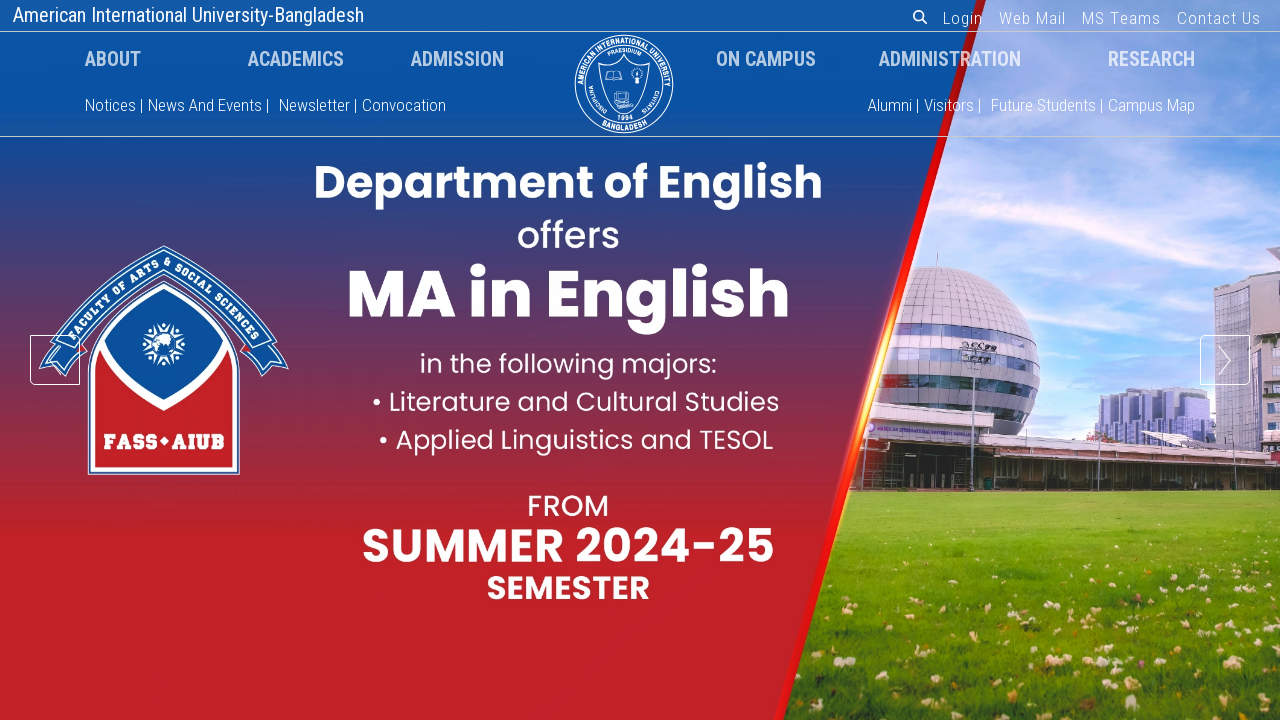

Maximized browser window to 1920x1080
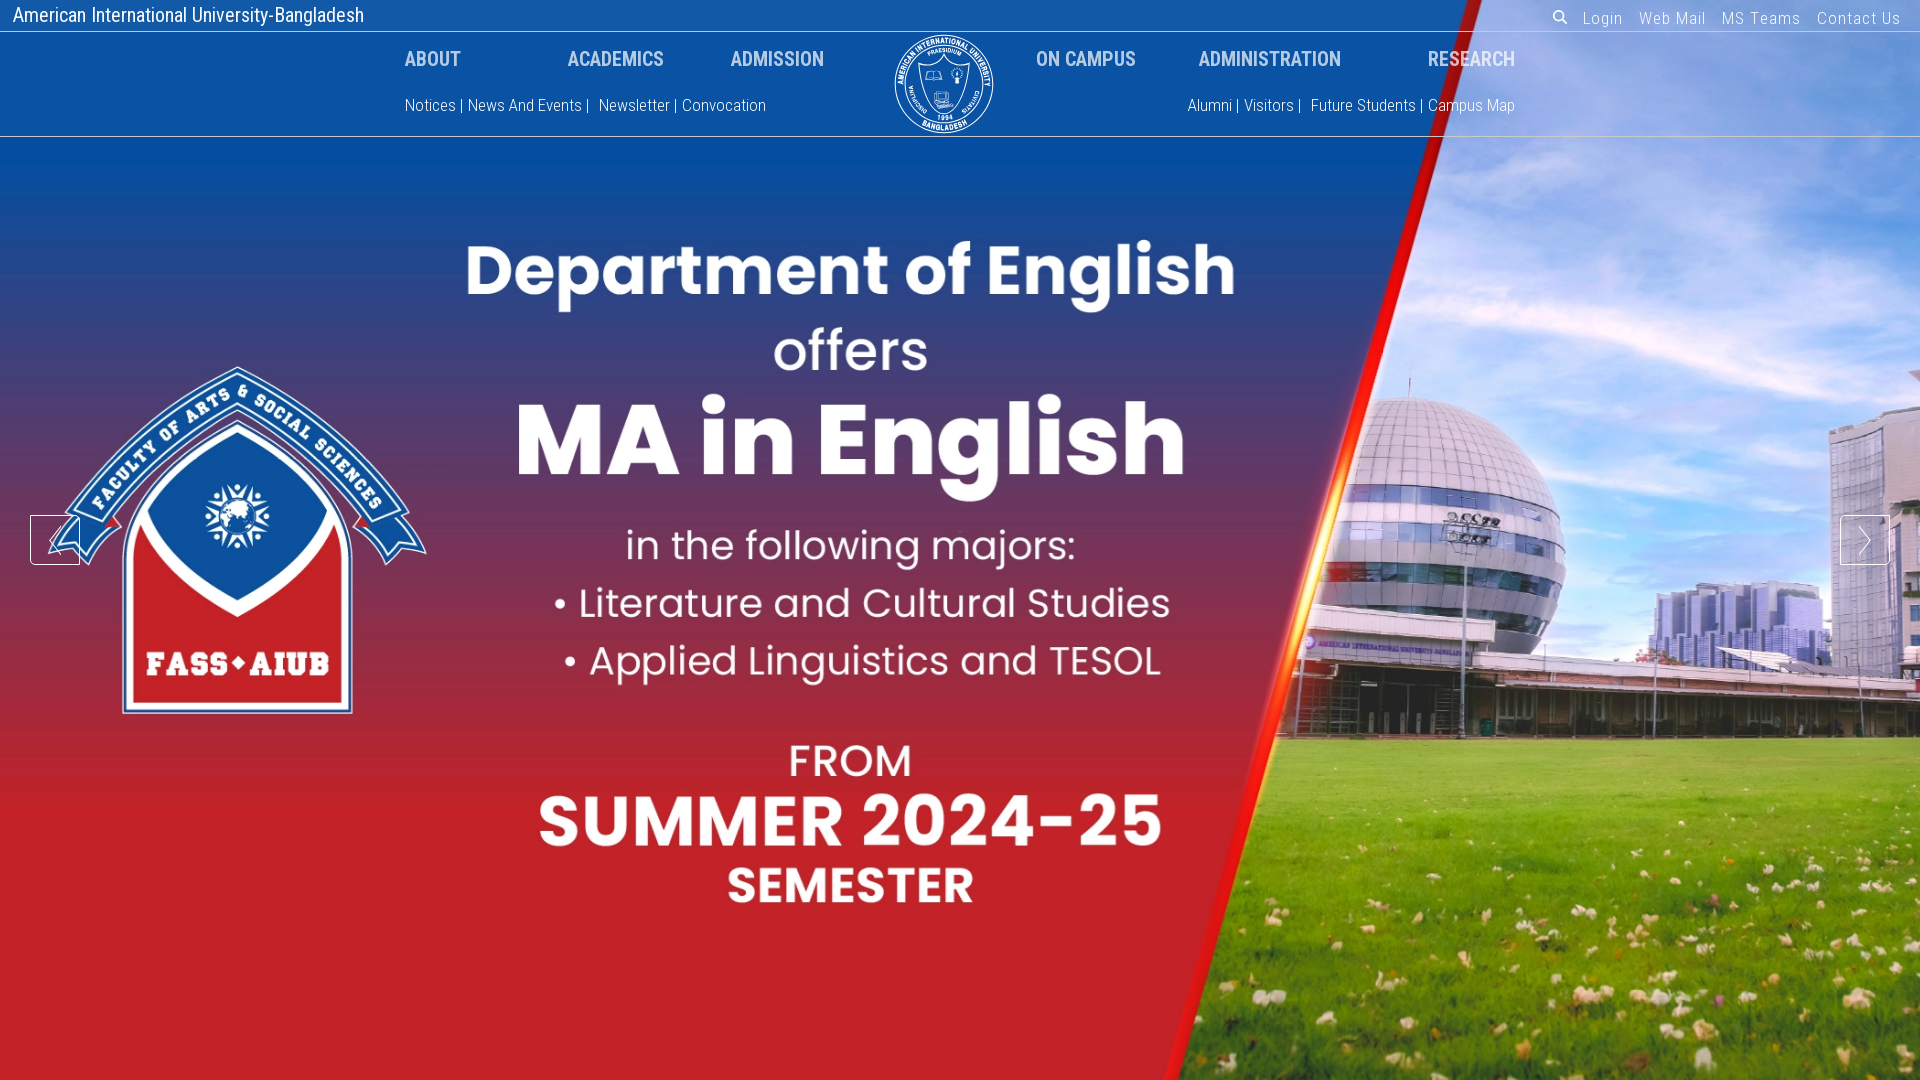

Page loaded successfully - DOM content loaded
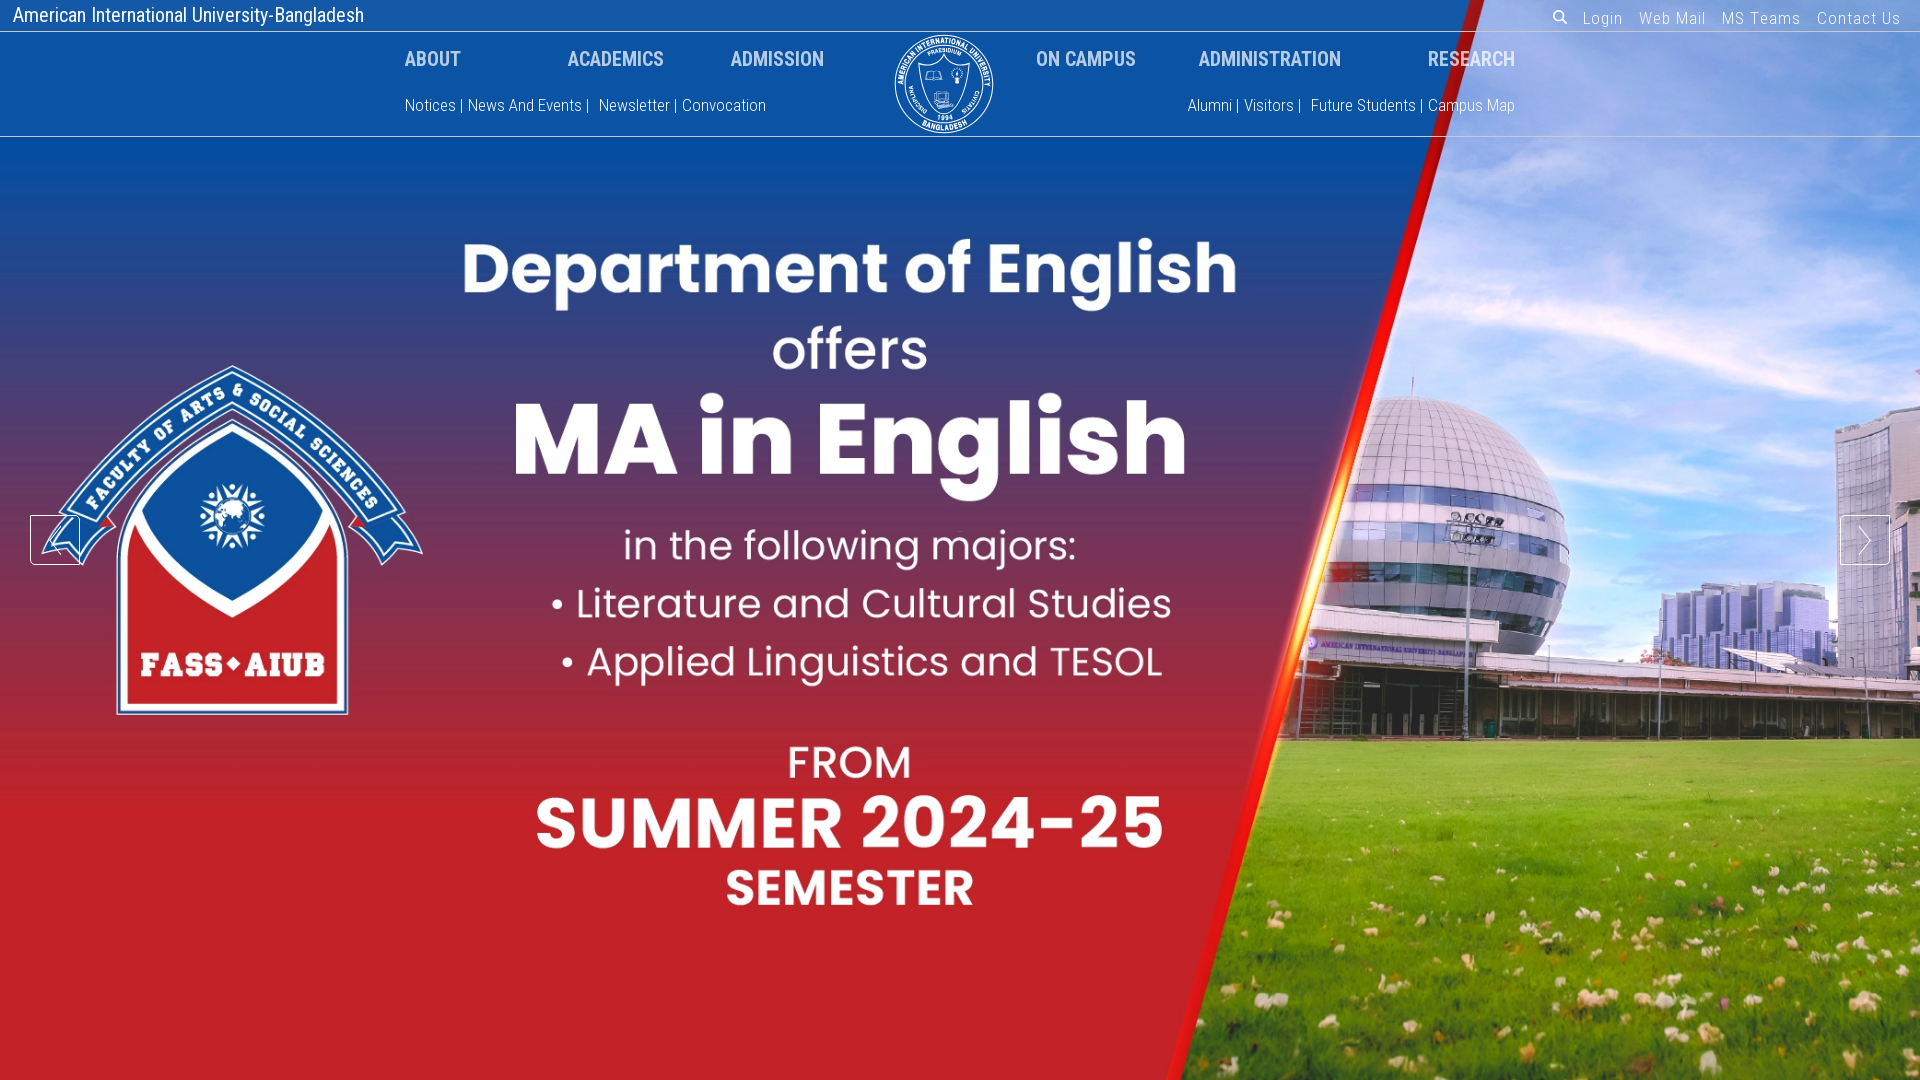

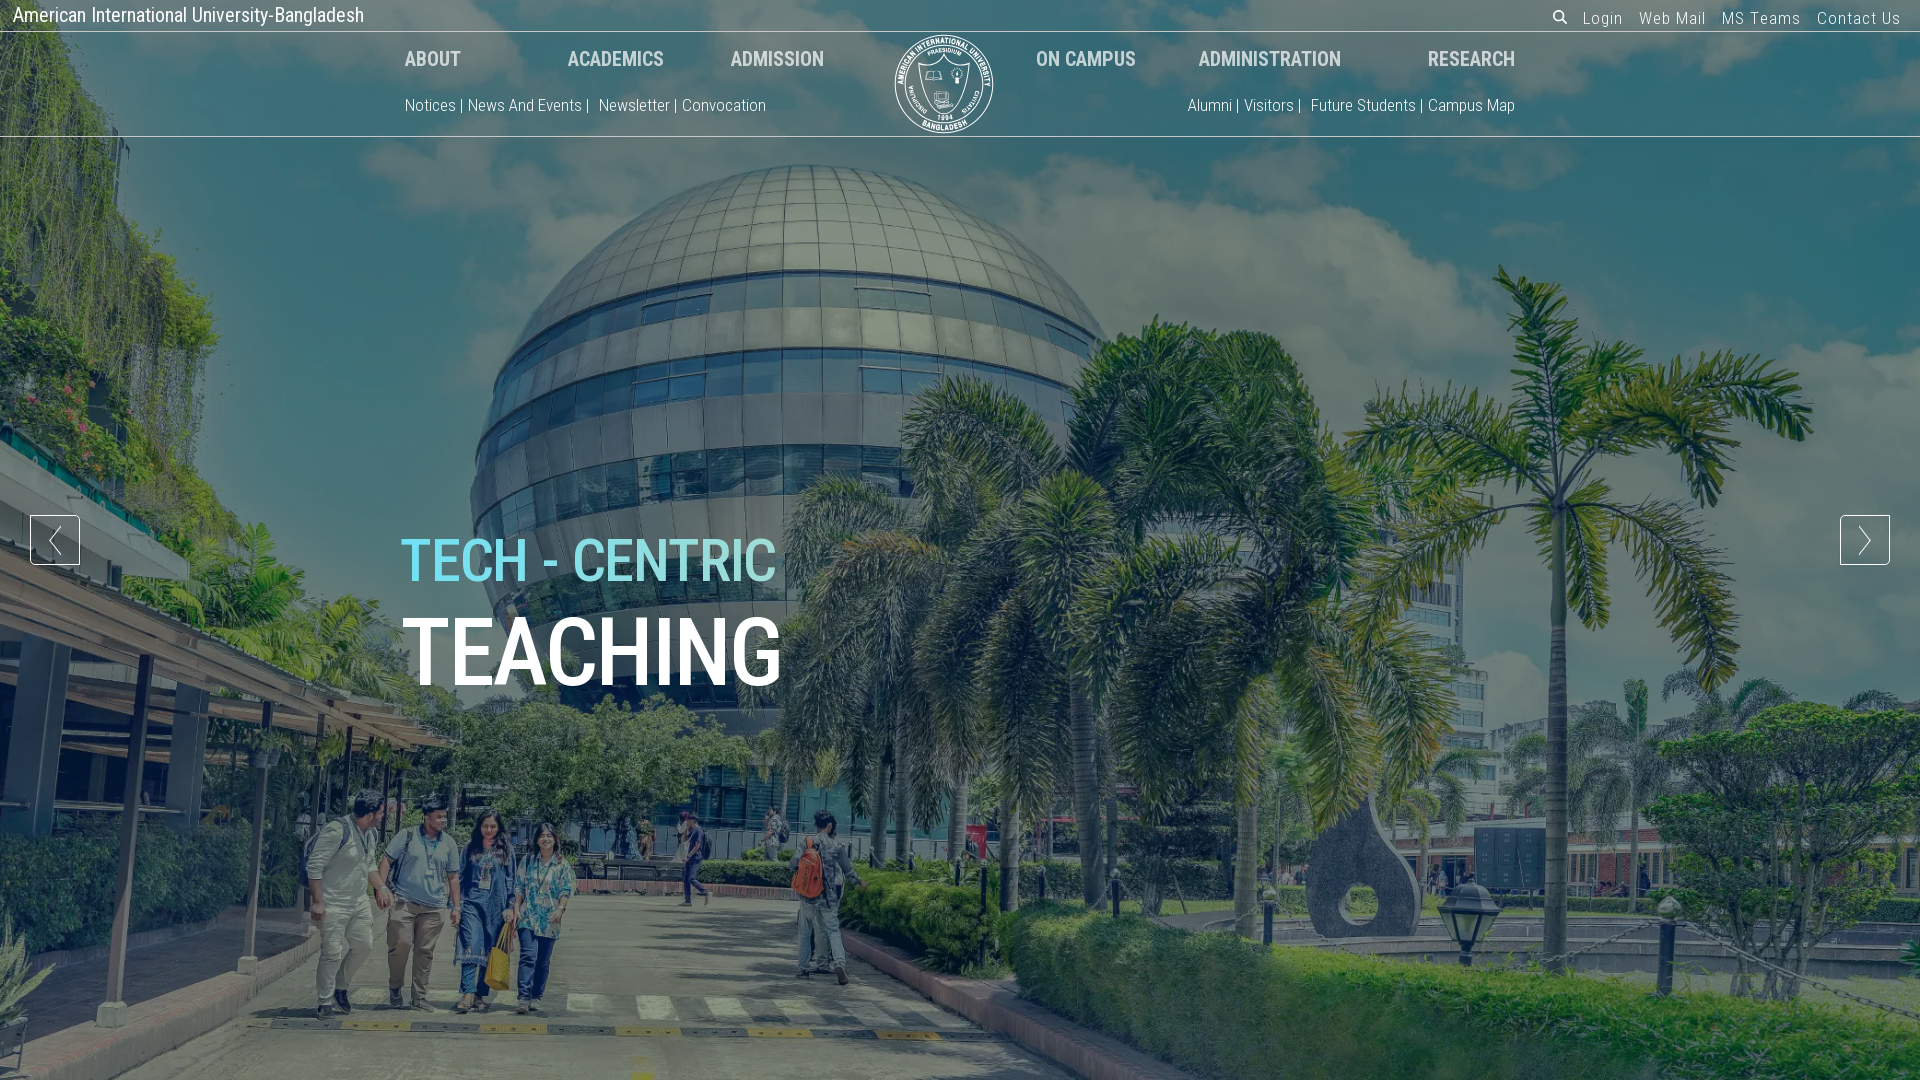